Tests adding multiple books to cart and applying a coupon code

Starting URL: http://practice.automationtesting.in

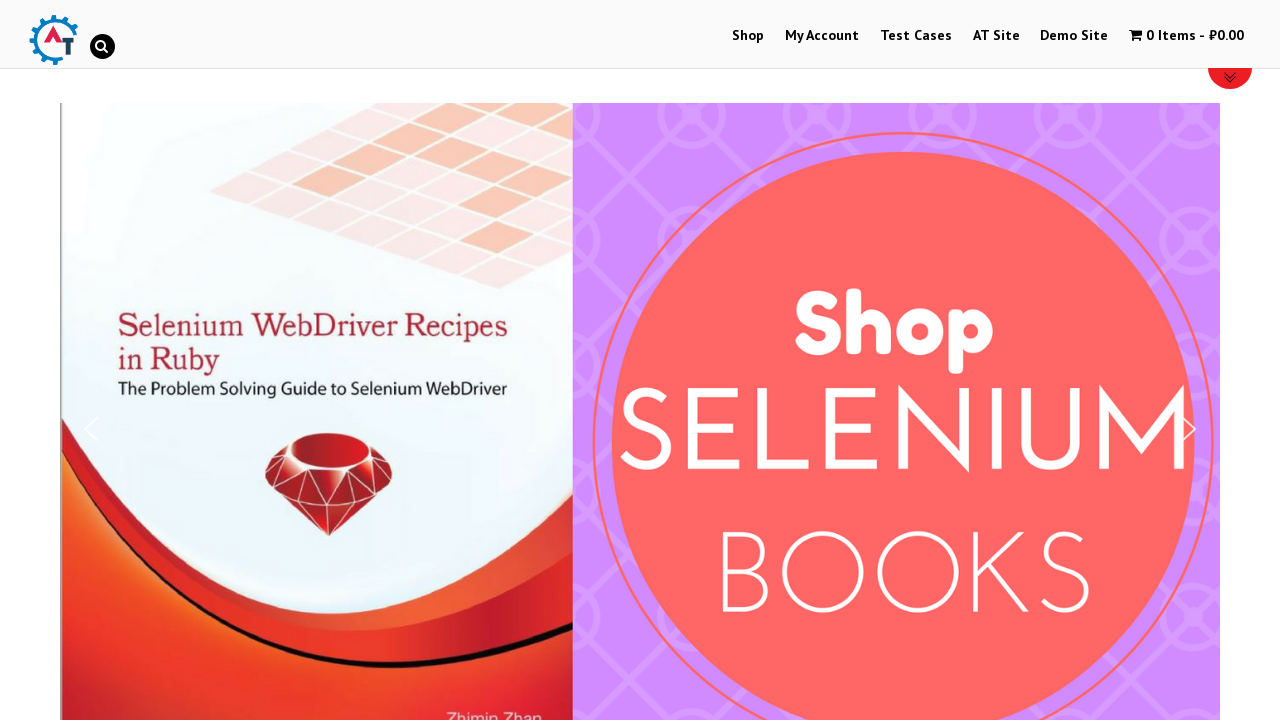

Clicked on Shop Menu at (748, 36) on xpath=//li[@id='menu-item-40']
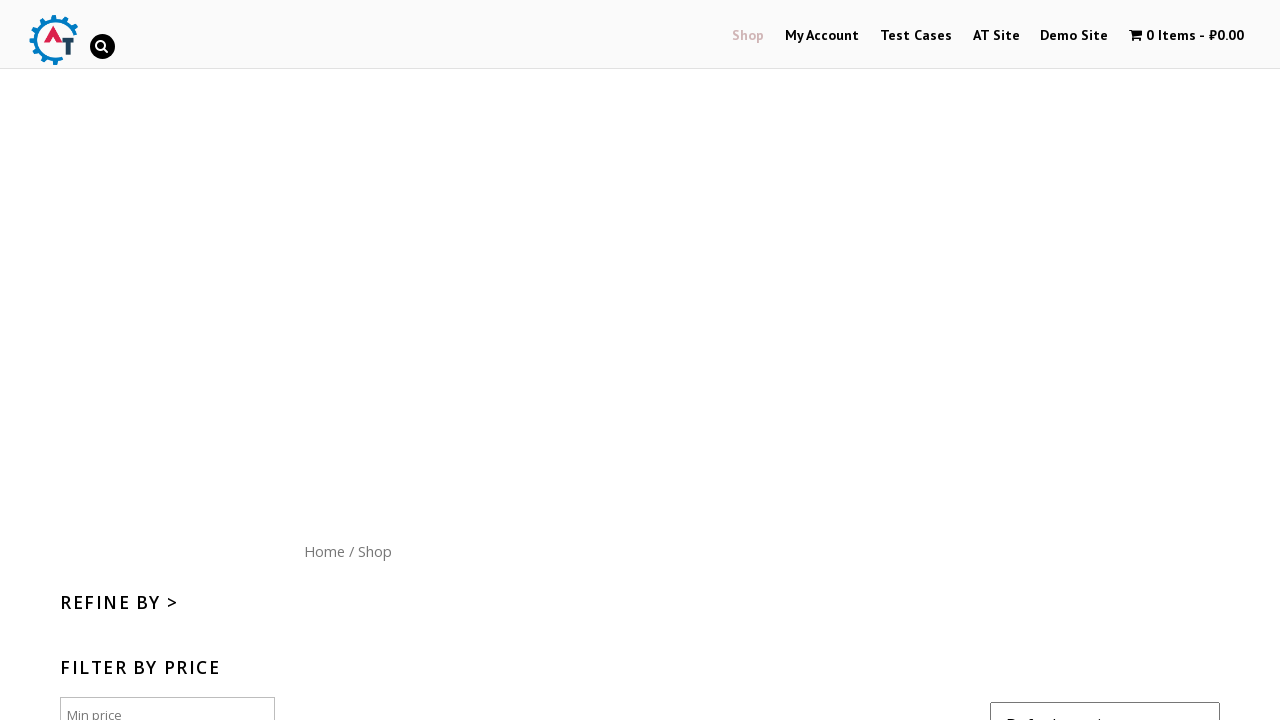

Clicked on Home menu button at (324, 551) on xpath=//div[@id='content']/nav/a
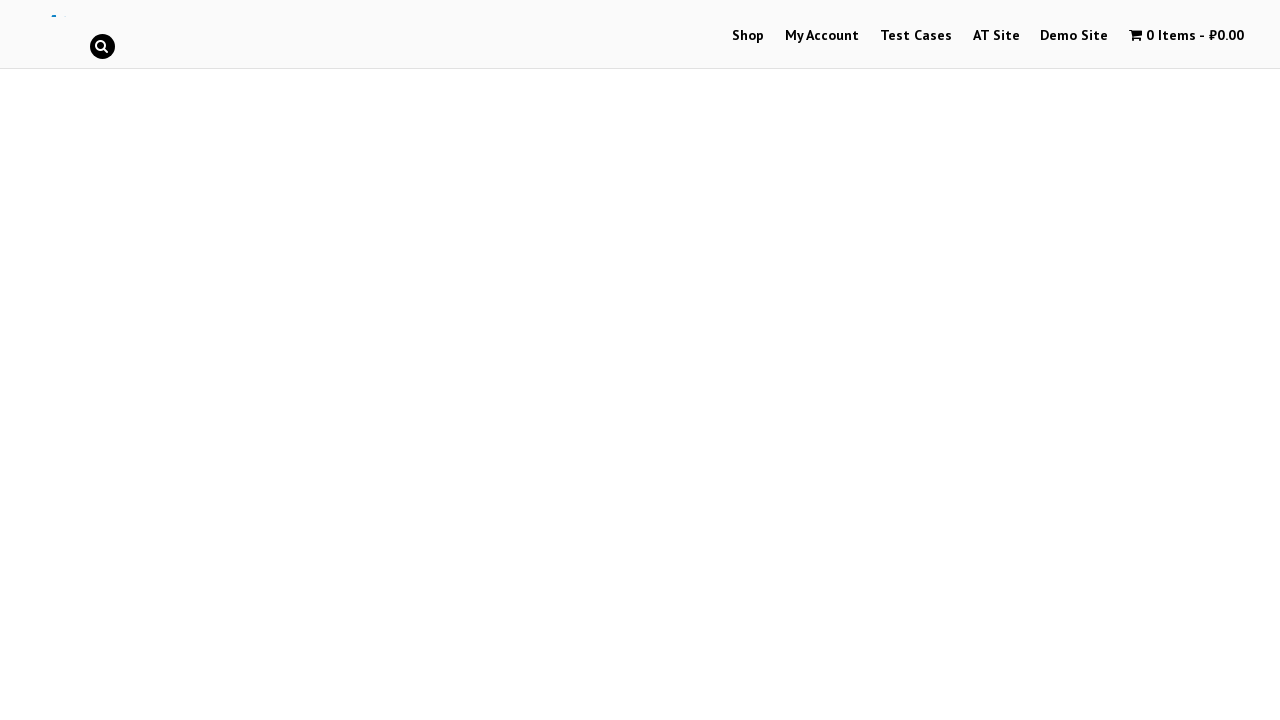

Mastering JavaScript book image loaded
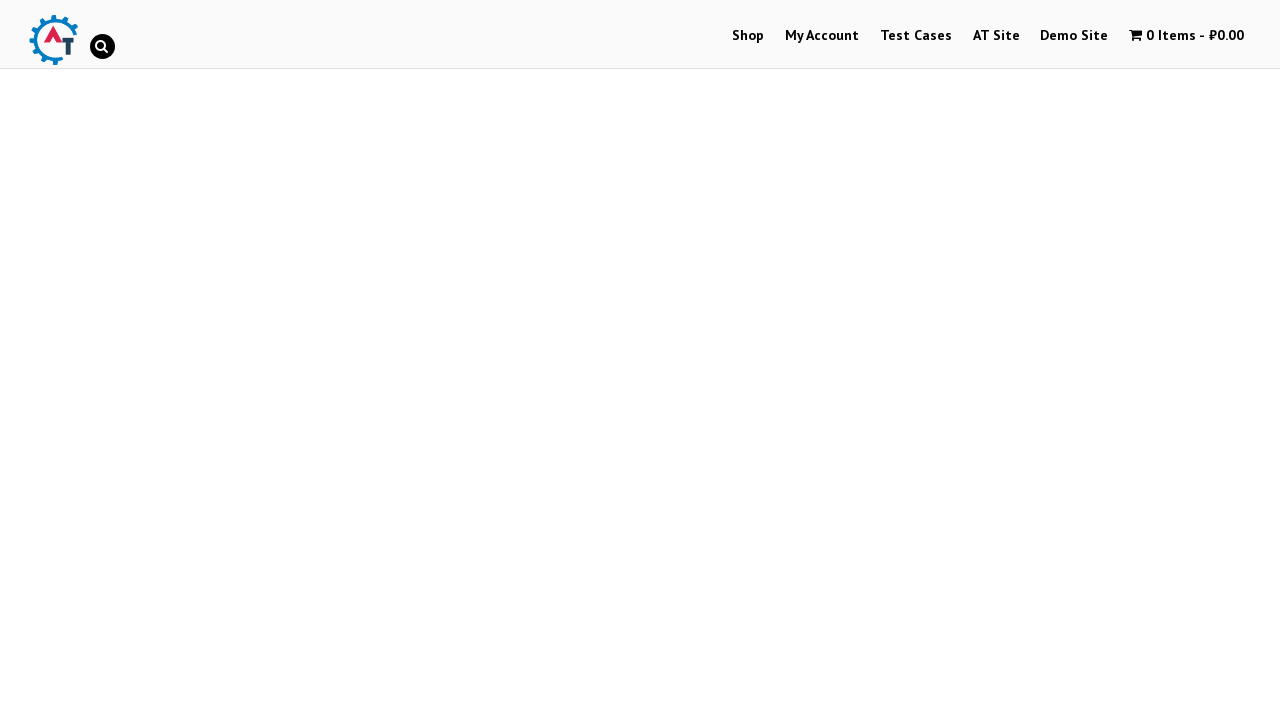

Clicked on Mastering JavaScript book at (1039, 361) on (//img[@title='Mastering JavaScript'])[1]
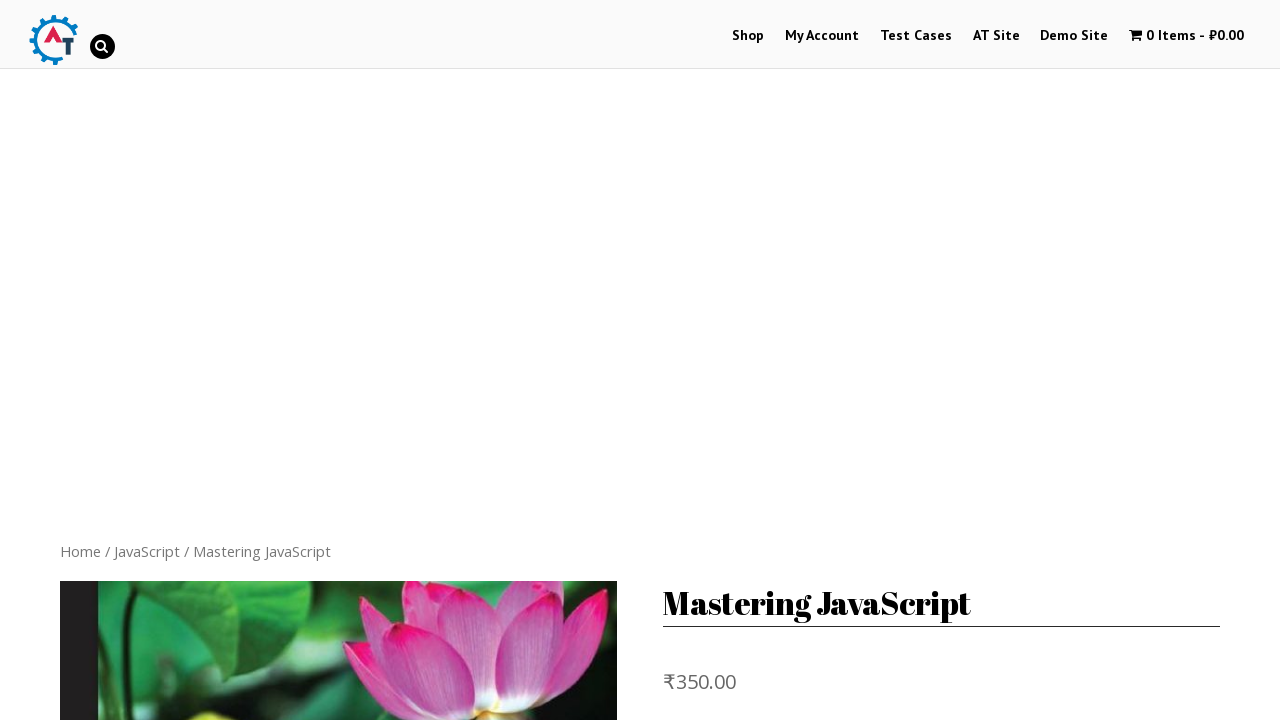

Product page loaded with Add to basket button
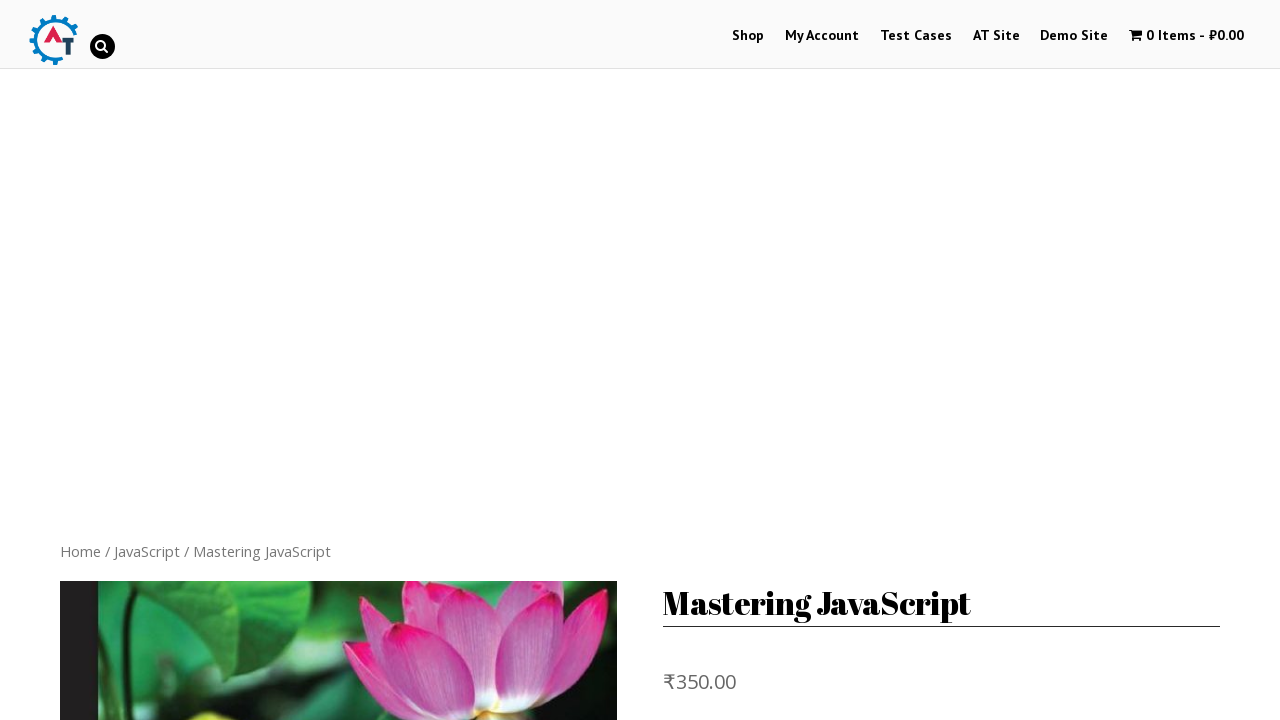

Cleared quantity field on //input[@title='Qty']
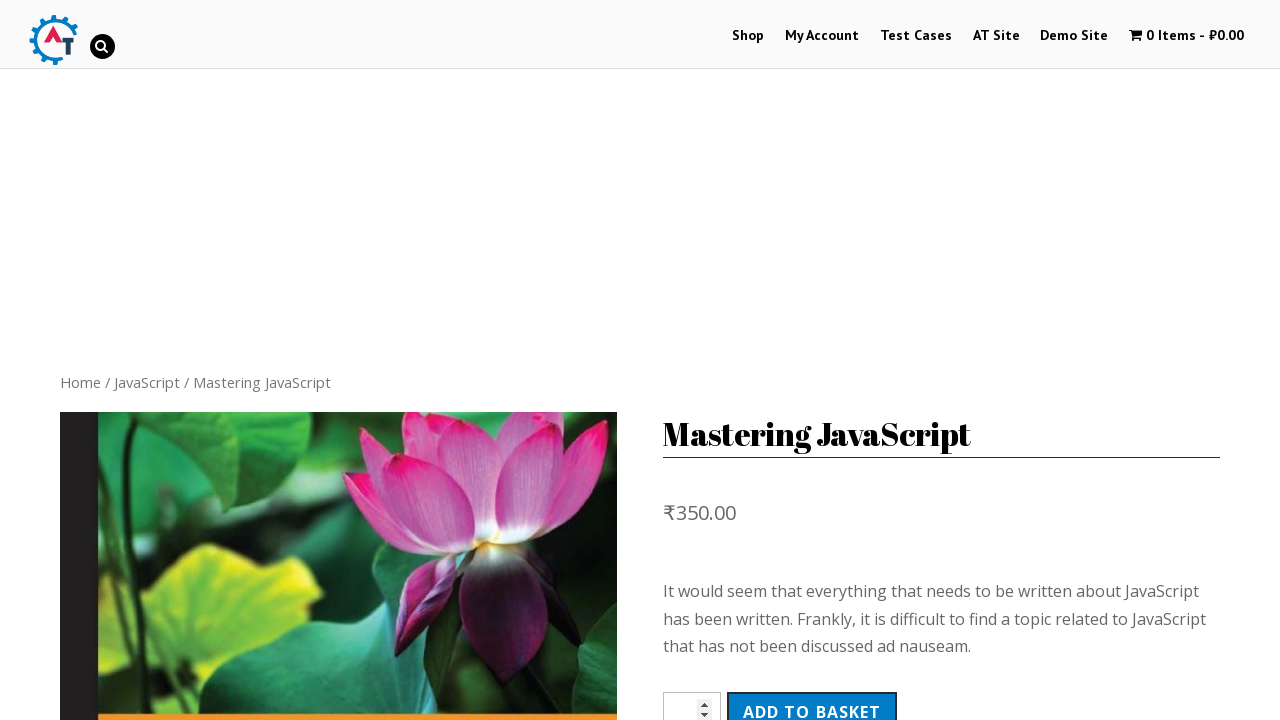

Updated quantity to 3 on //input[@title='Qty']
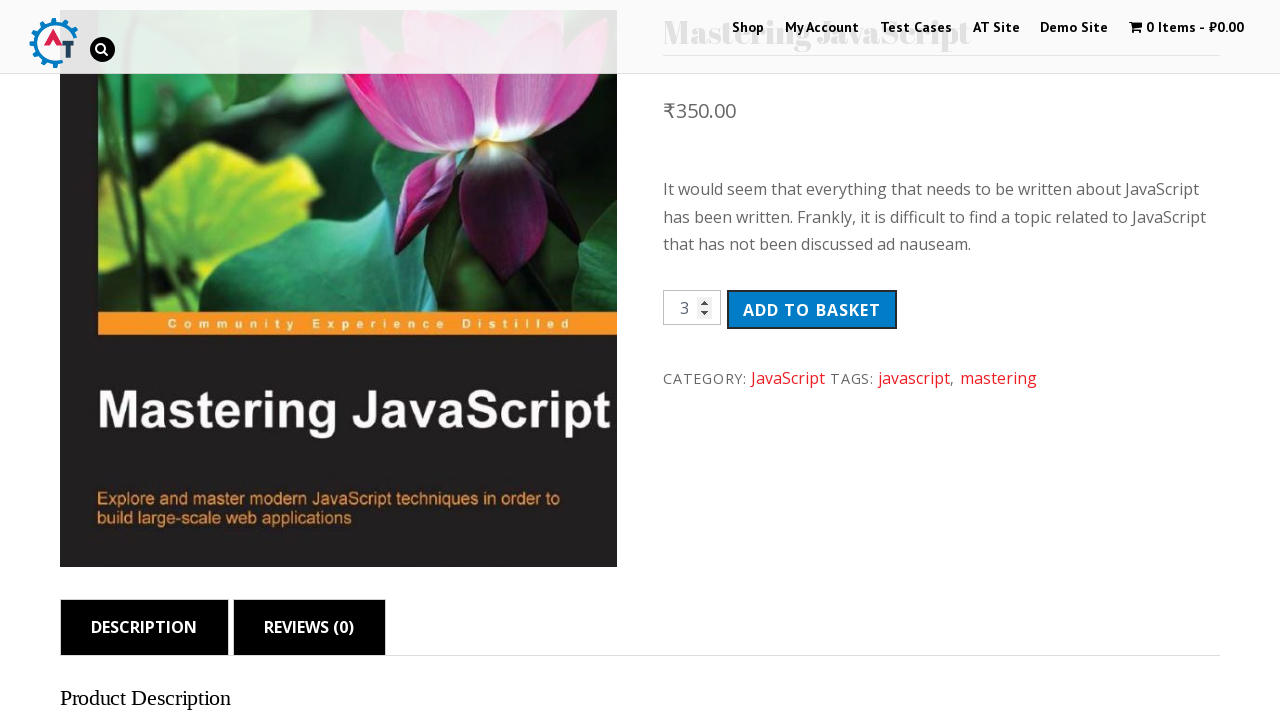

Clicked Add to basket button at (812, 310) on xpath=//button[normalize-space()='Add to basket']
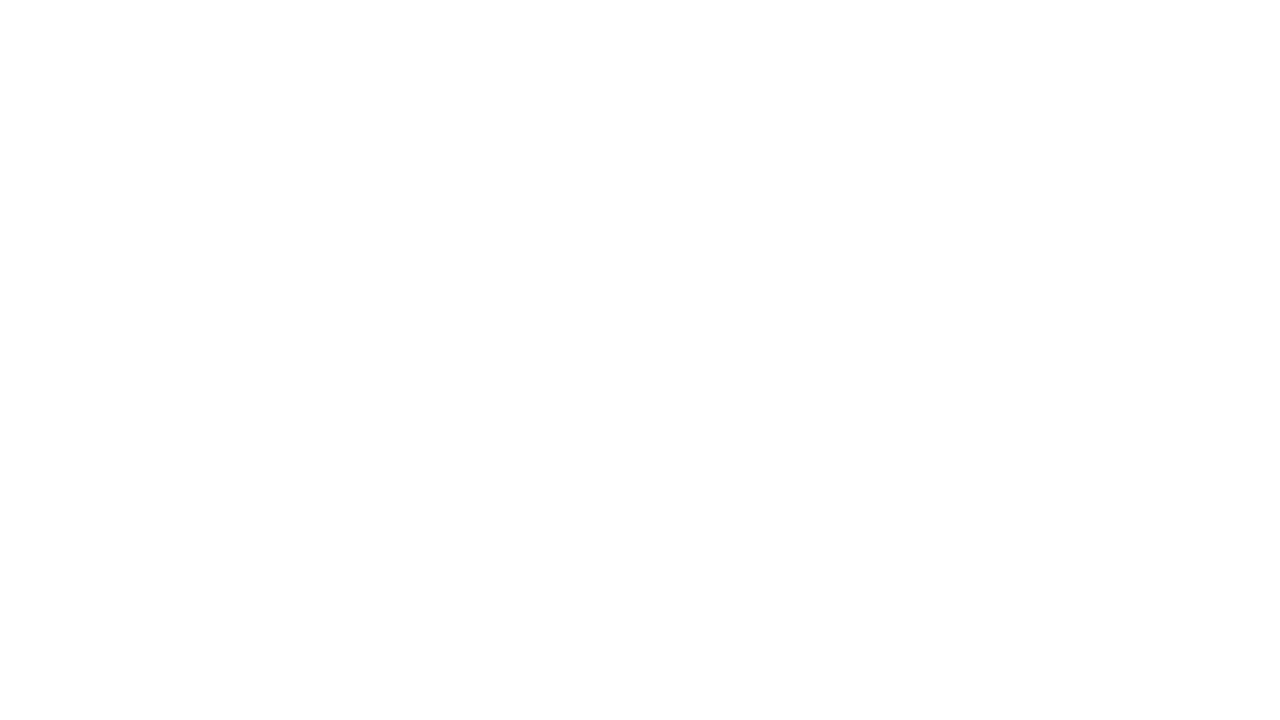

Success message displayed - item added to cart
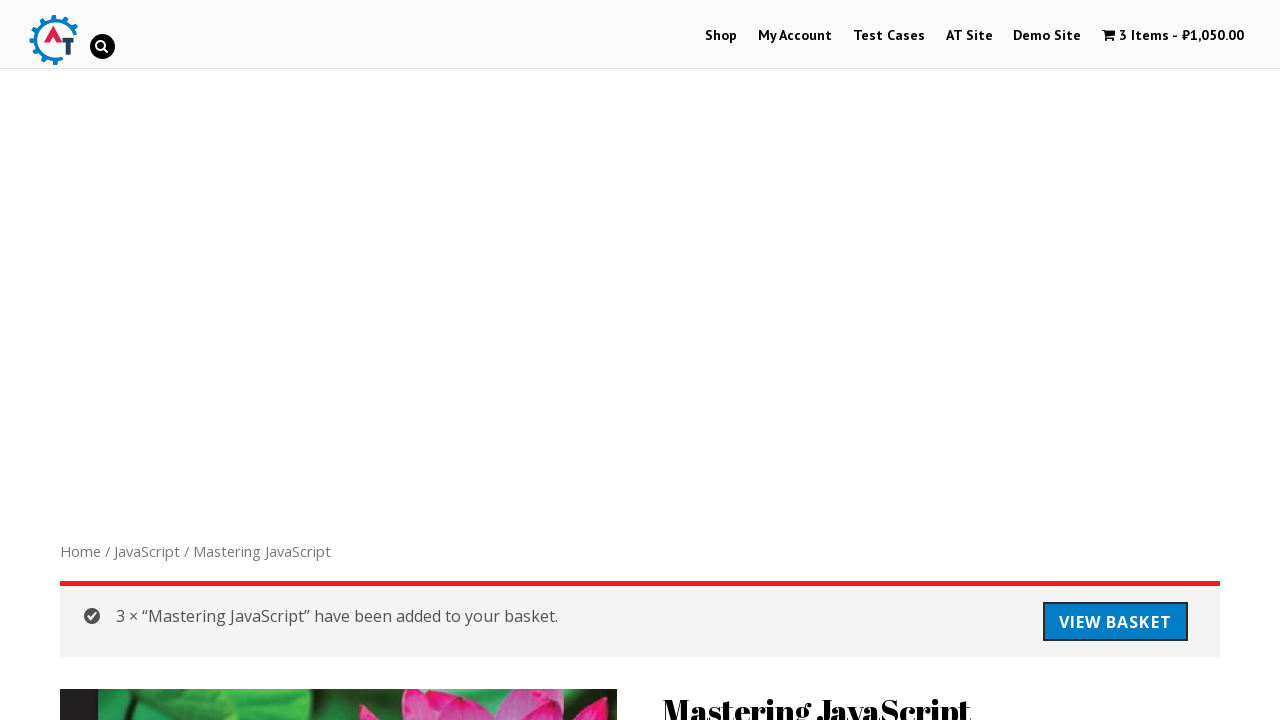

Clicked on shopping cart link at (1173, 36) on xpath=//a[@title='View your shopping cart']
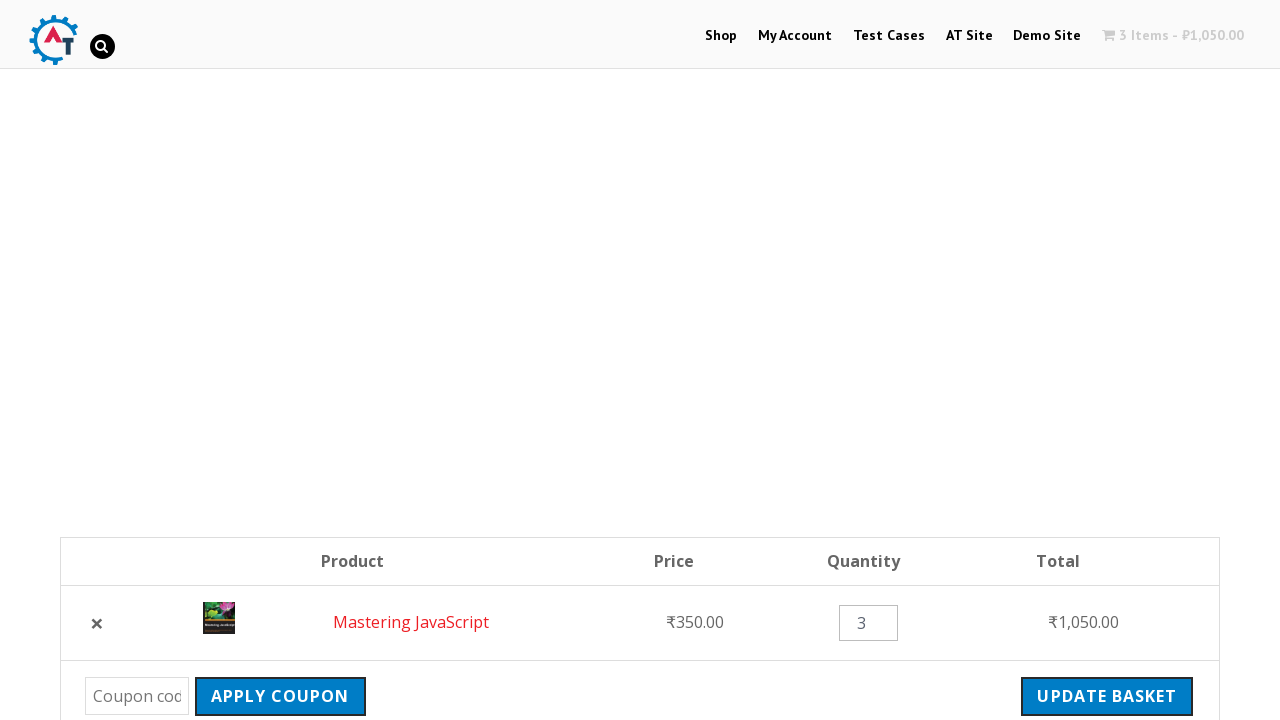

Entered coupon code 'krishnasakinala' on //input[@id='coupon_code']
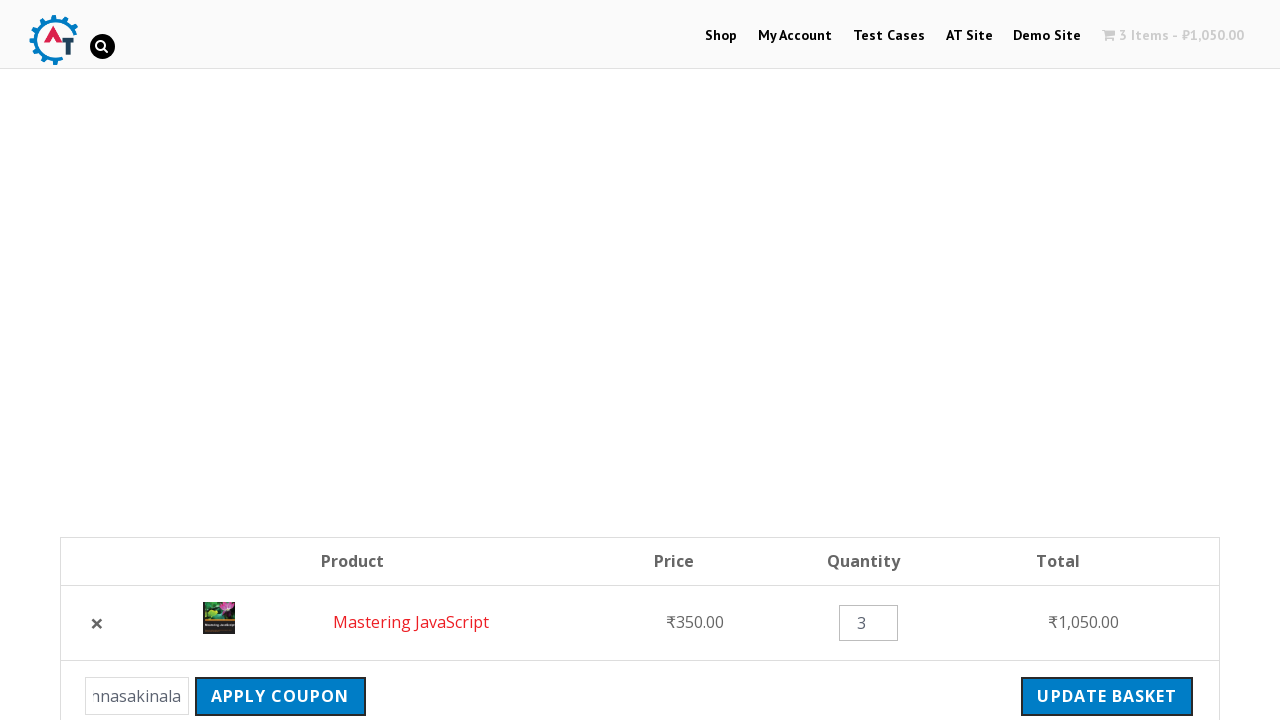

Clicked Apply Coupon button at (280, 696) on xpath=//input[@name='apply_coupon']
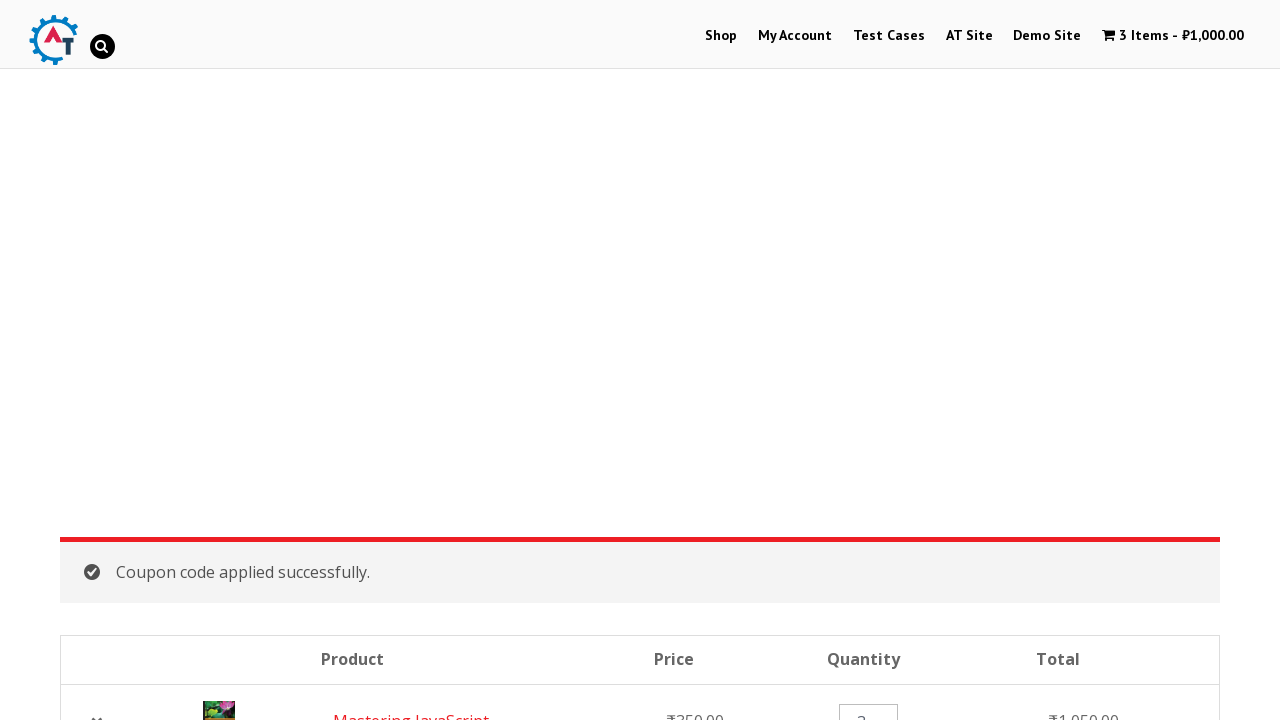

Coupon 'krishnasakinala' successfully applied and verified
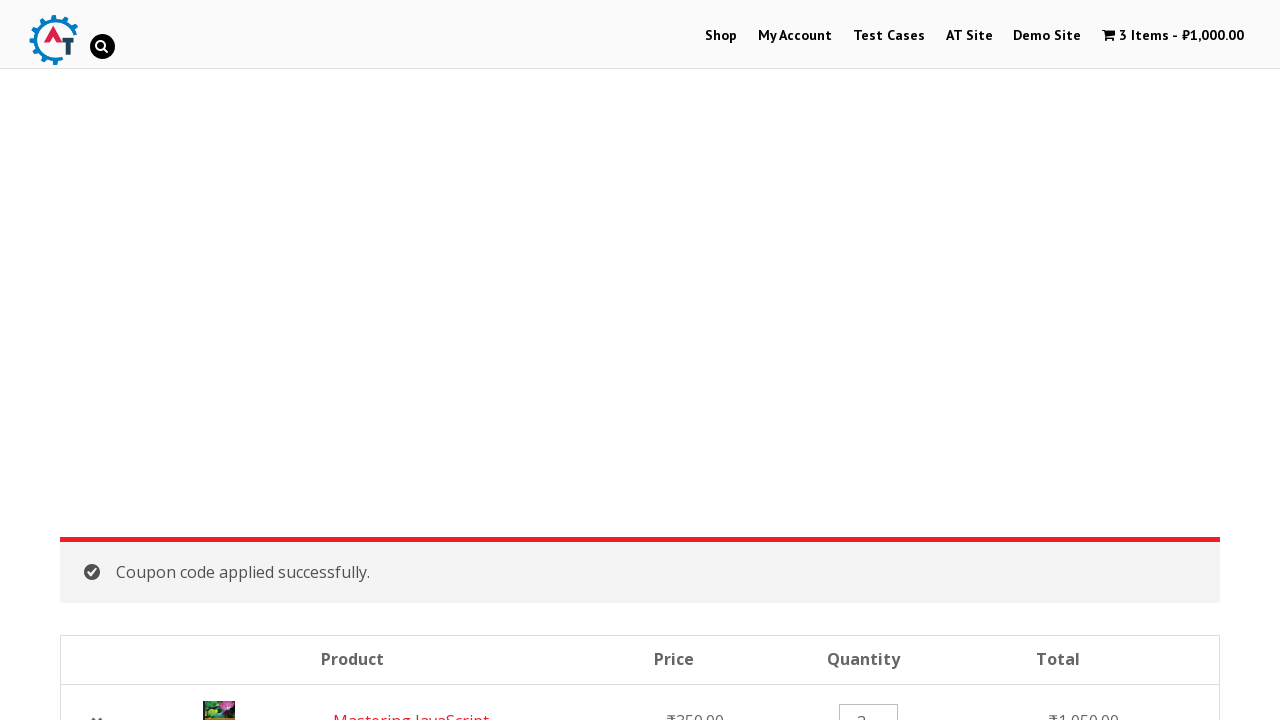

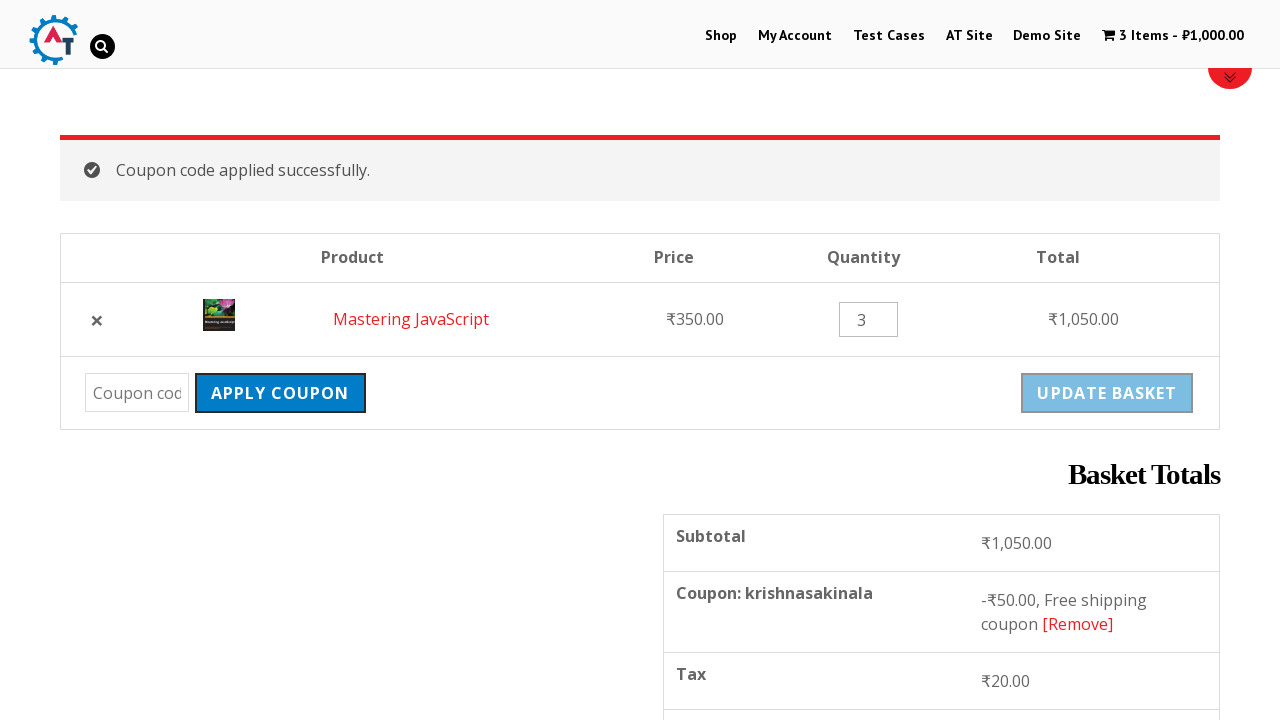